Tests Angular Material radio buttons and checkboxes by selecting radio options and checking/unchecking checkboxes on the Angular Material demo site

Starting URL: https://material.angular.io/components/radio/examples

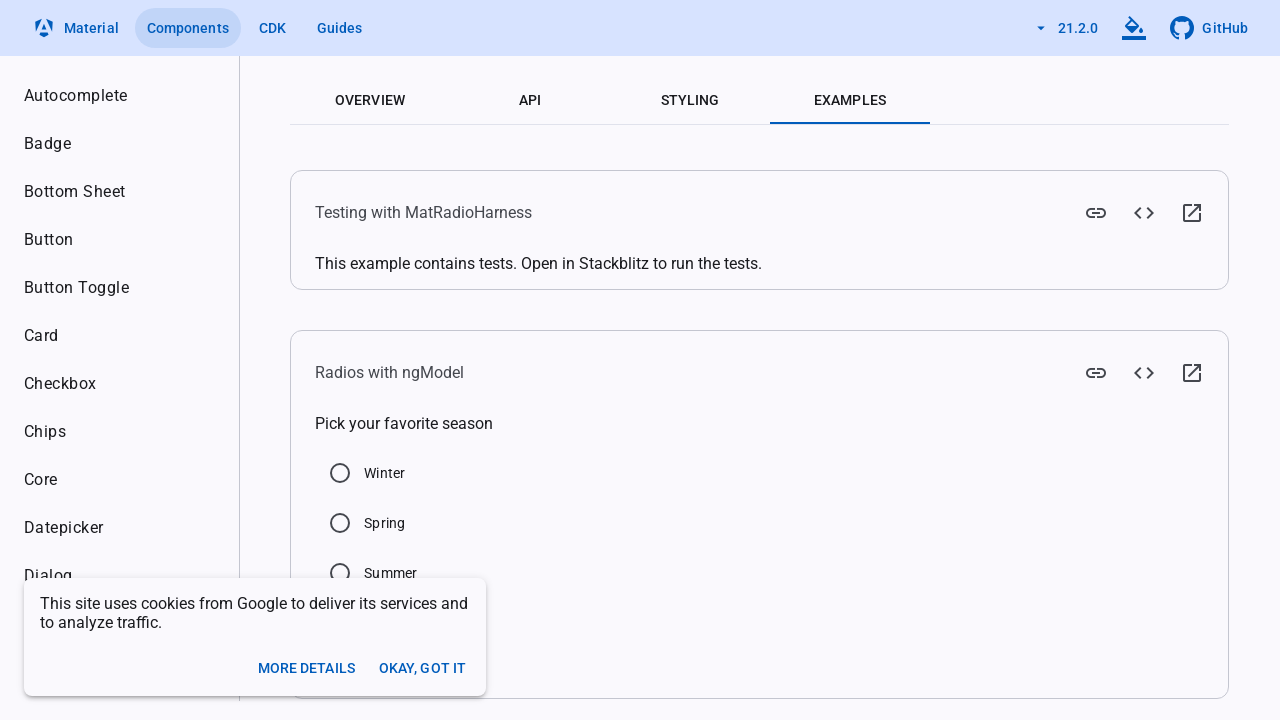

Clicked 'Summer' radio button at (340, 573) on //label[contains(text(),'Summer')]/preceding-sibling::div/input
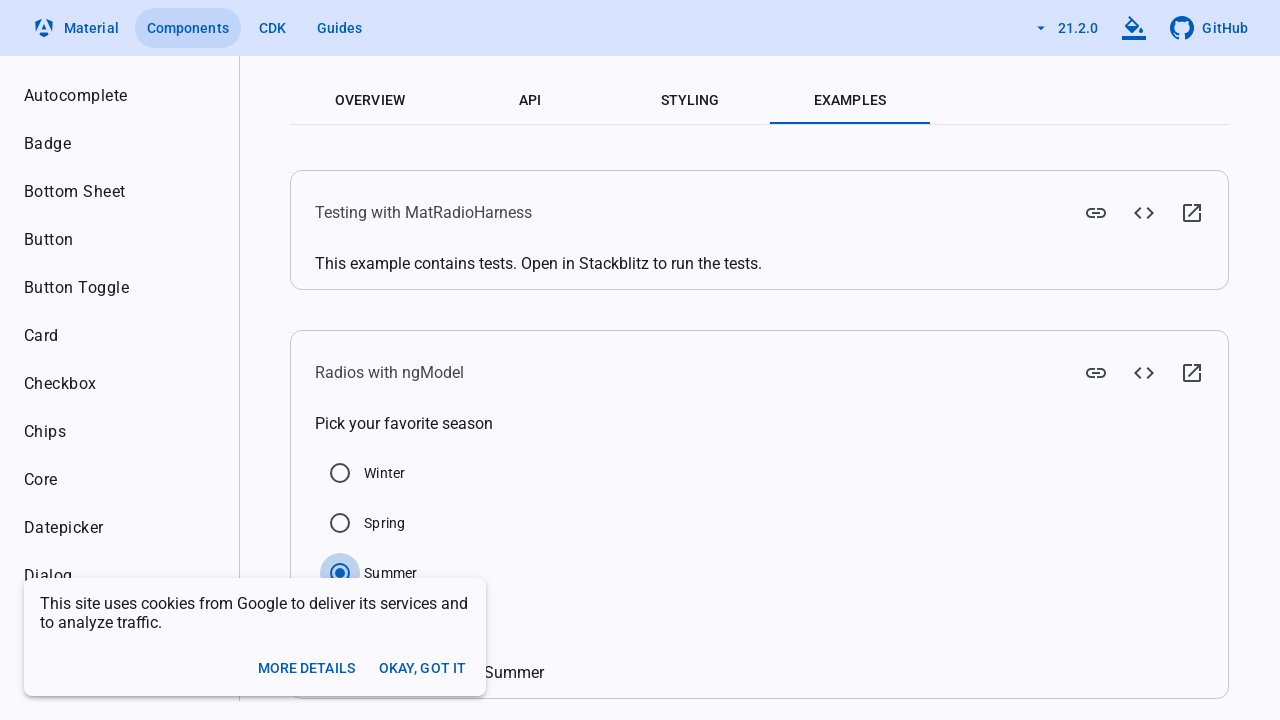

Waited 1000ms for radio button to settle
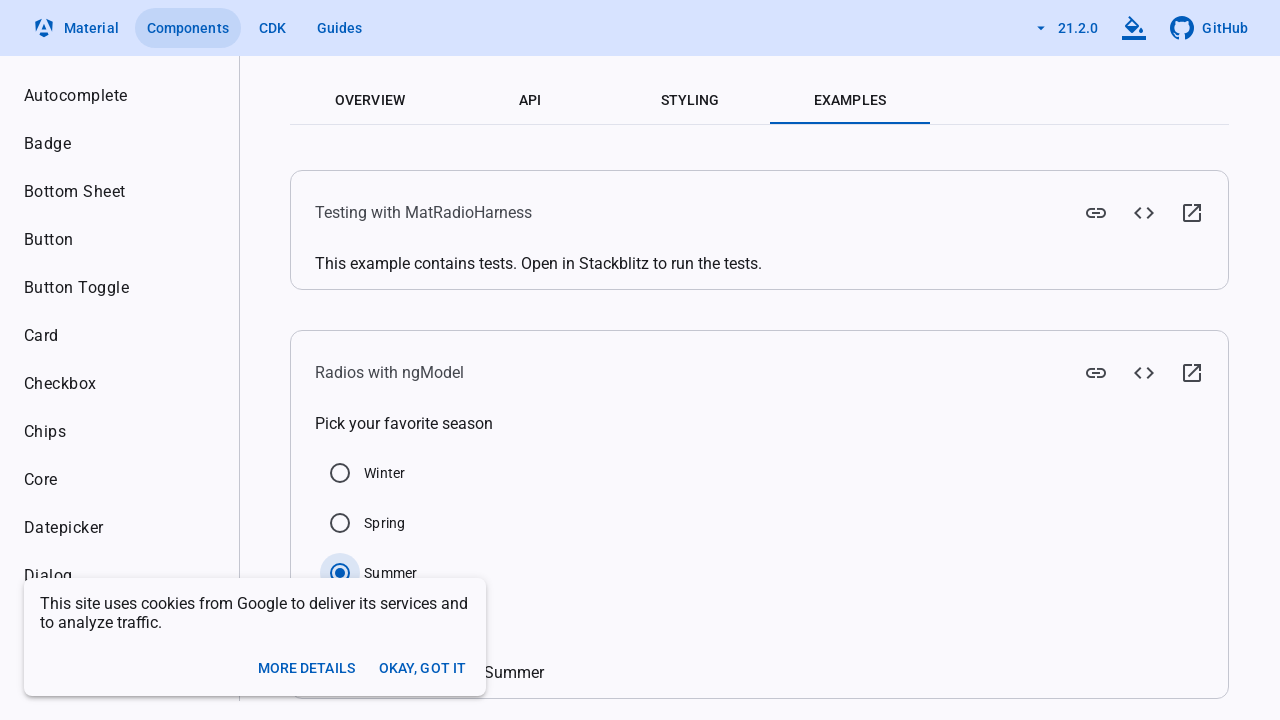

Verified 'Summer' radio button is checked
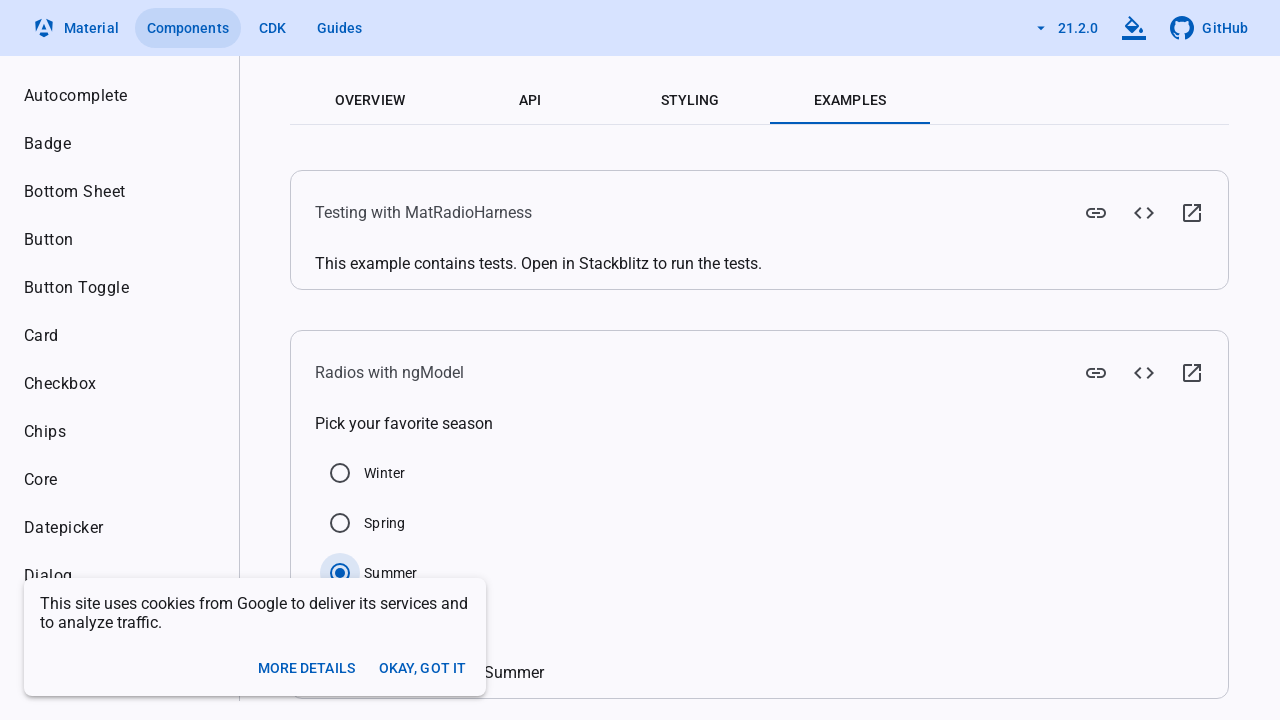

Navigated to Angular Material checkbox examples page
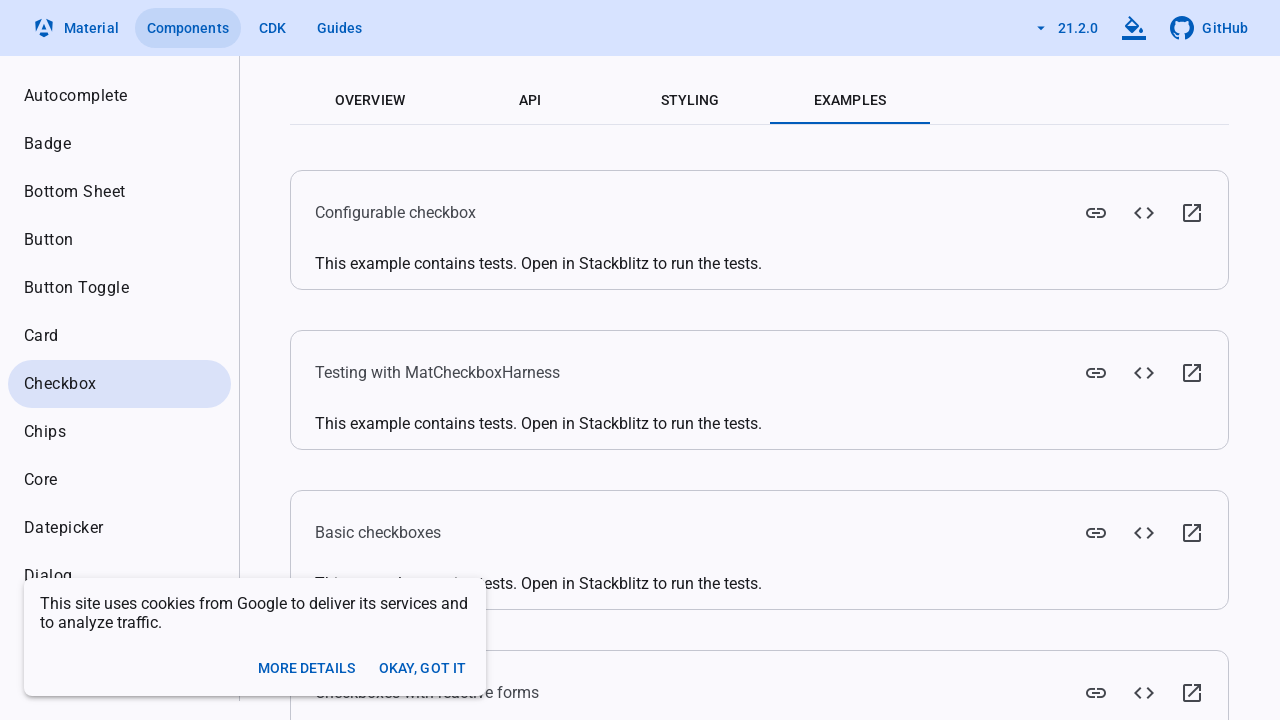

Clicked 'Checked' checkbox to select it at (361, 348) on //label[contains(text(),'Checked')]/preceding-sibling::div/input
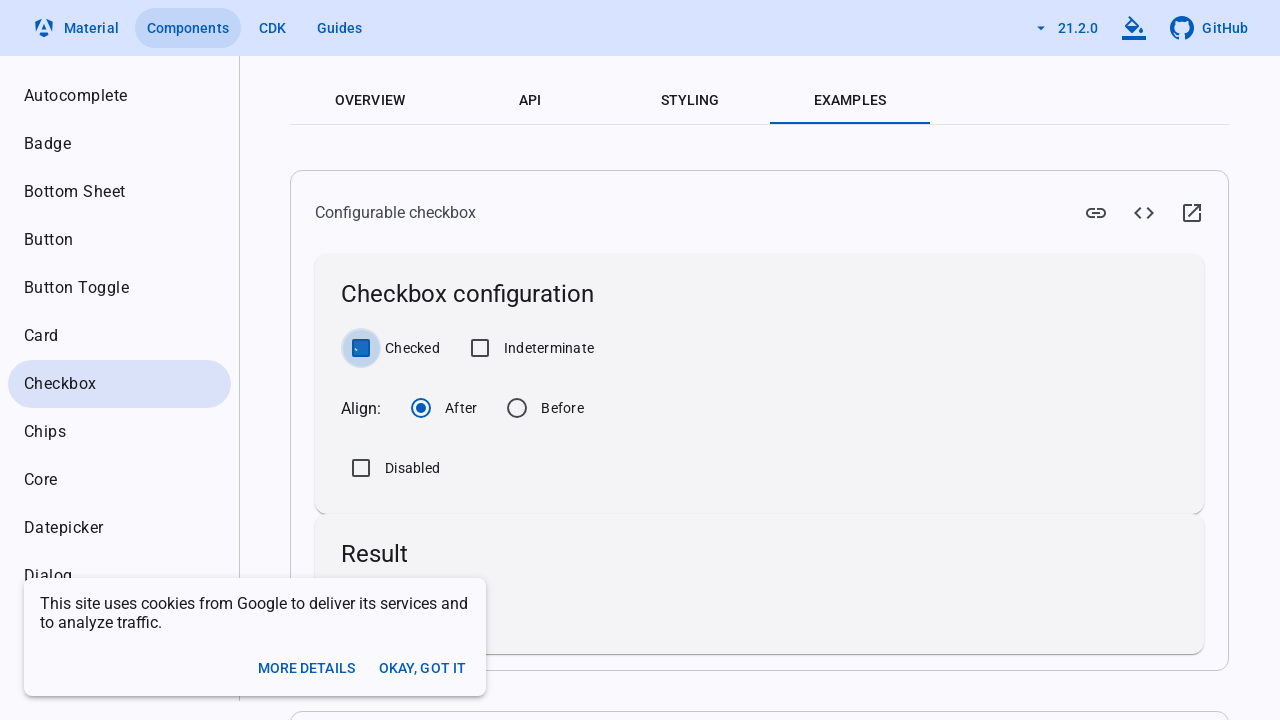

Clicked 'Indeterminate' checkbox to select it at (480, 348) on //label[(text()='Indeterminate')]/preceding-sibling::div/input
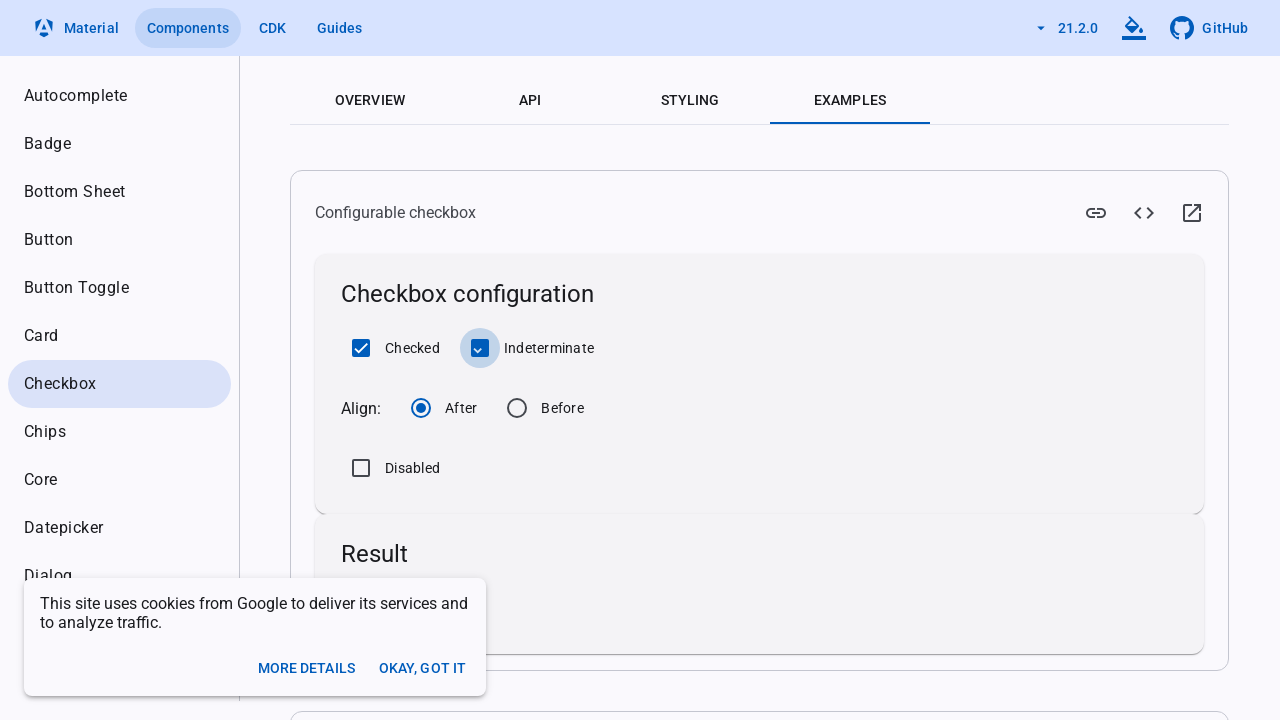

Asserted 'Checked' checkbox is selected
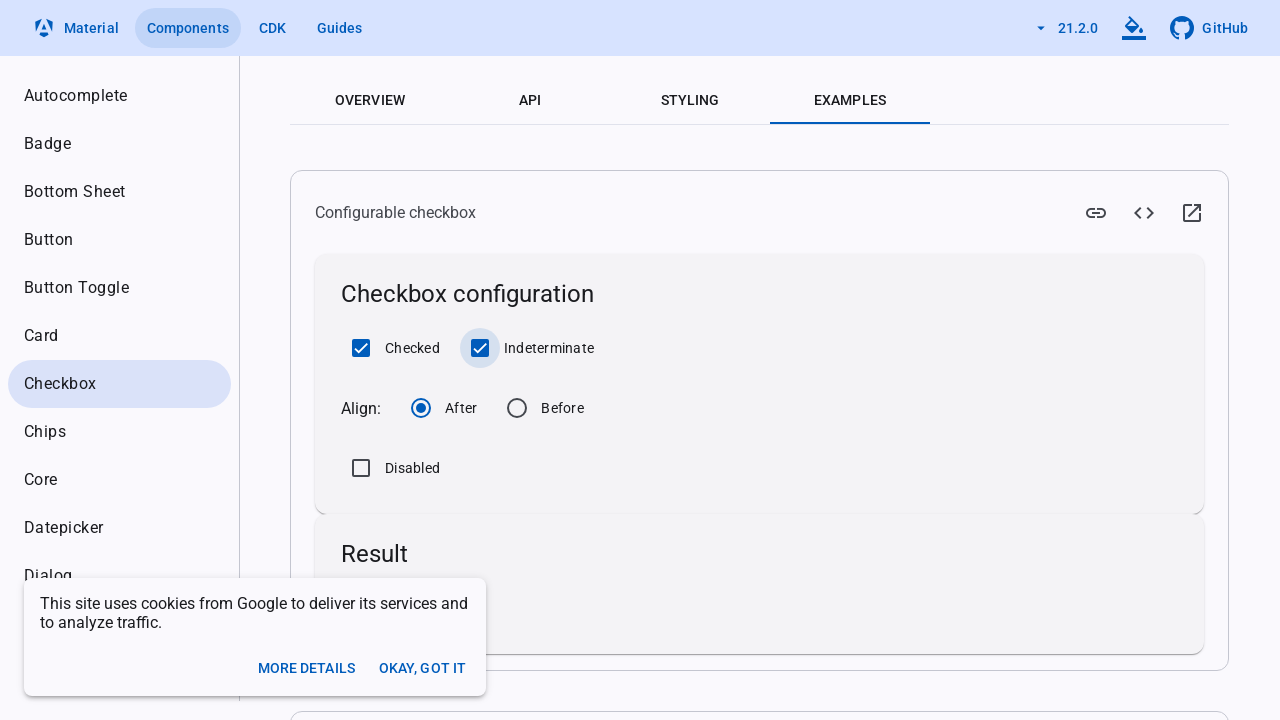

Asserted 'Indeterminate' checkbox is selected
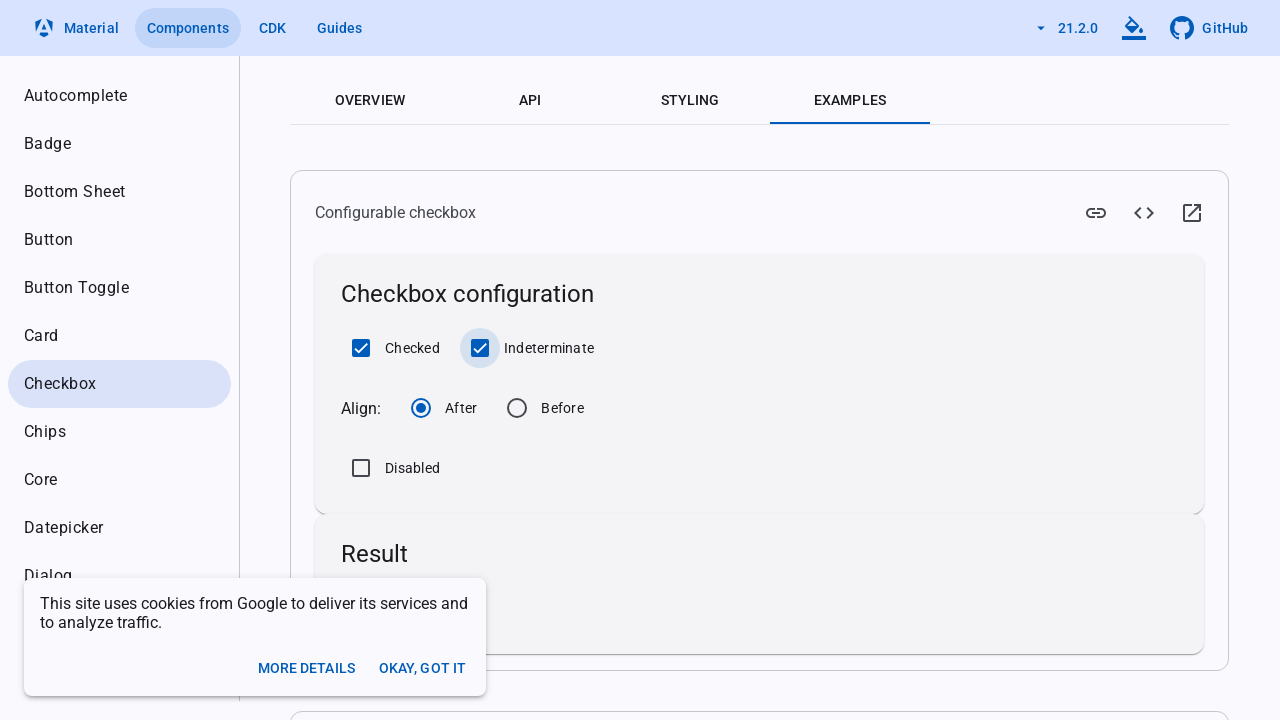

Clicked 'Checked' checkbox to deselect it at (361, 348) on //label[contains(text(),'Checked')]/preceding-sibling::div/input
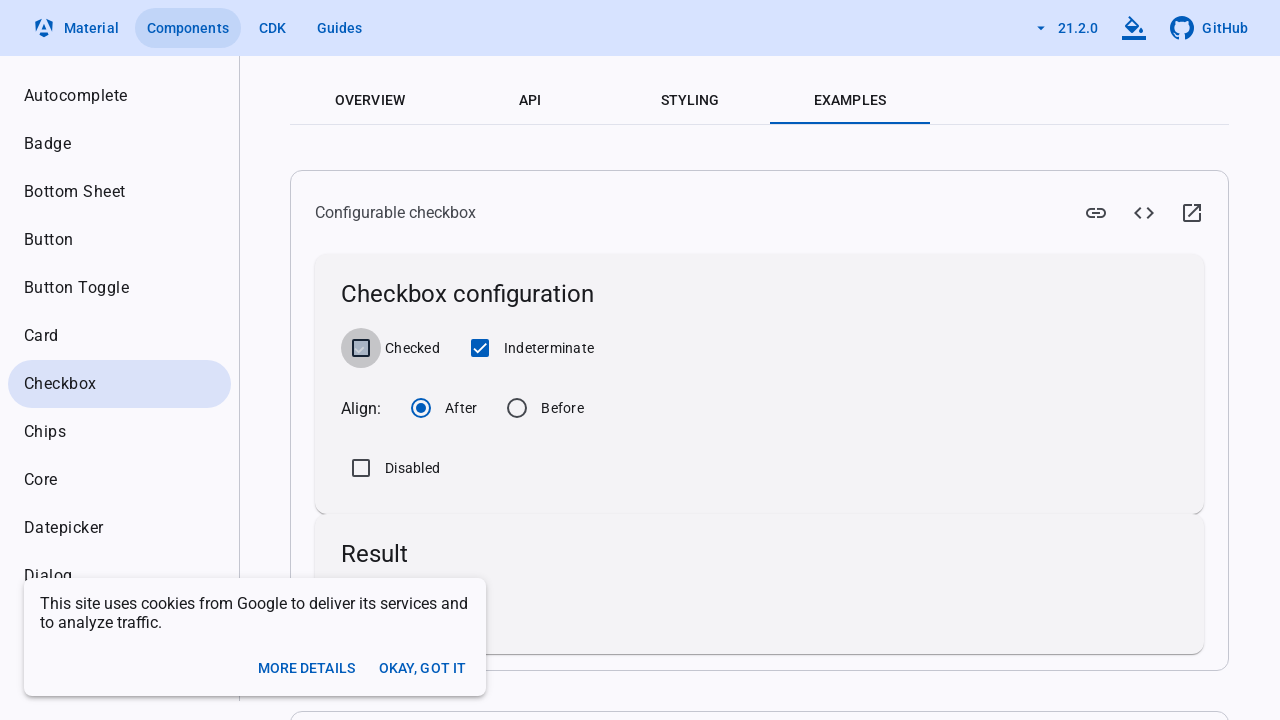

Clicked 'Indeterminate' checkbox to deselect it at (480, 348) on //label[(text()='Indeterminate')]/preceding-sibling::div/input
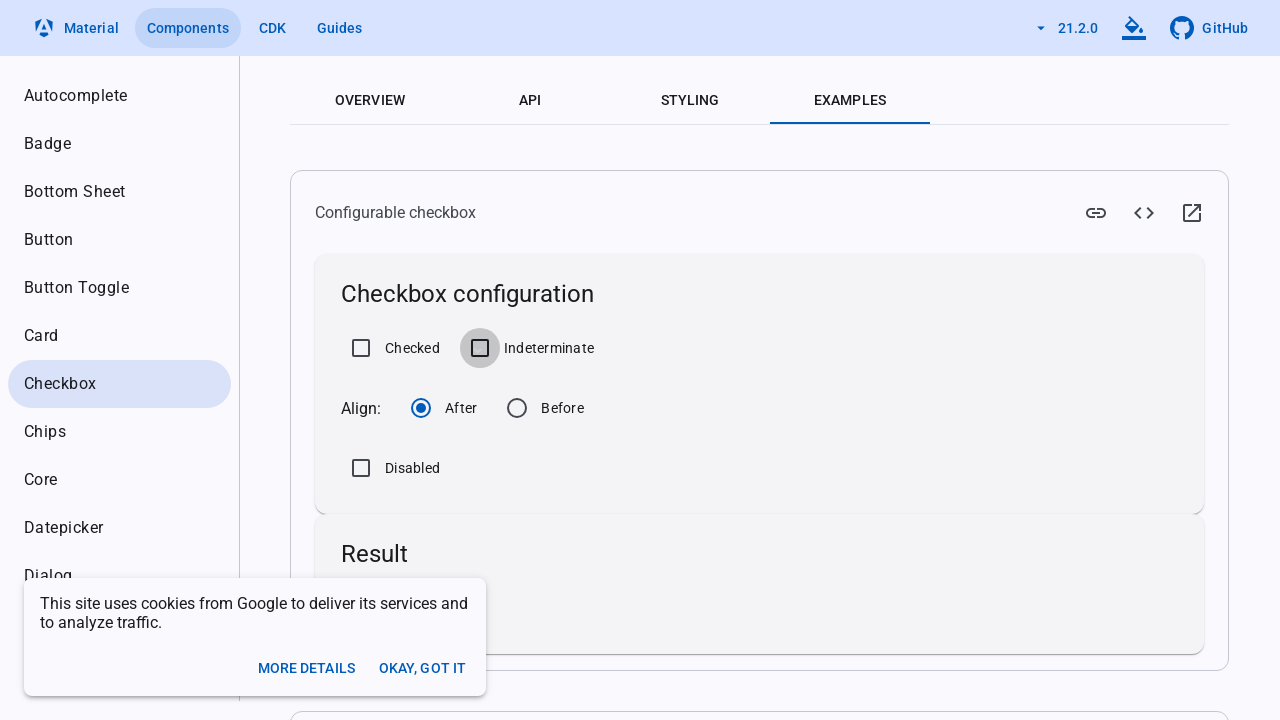

Asserted 'Checked' checkbox is deselected
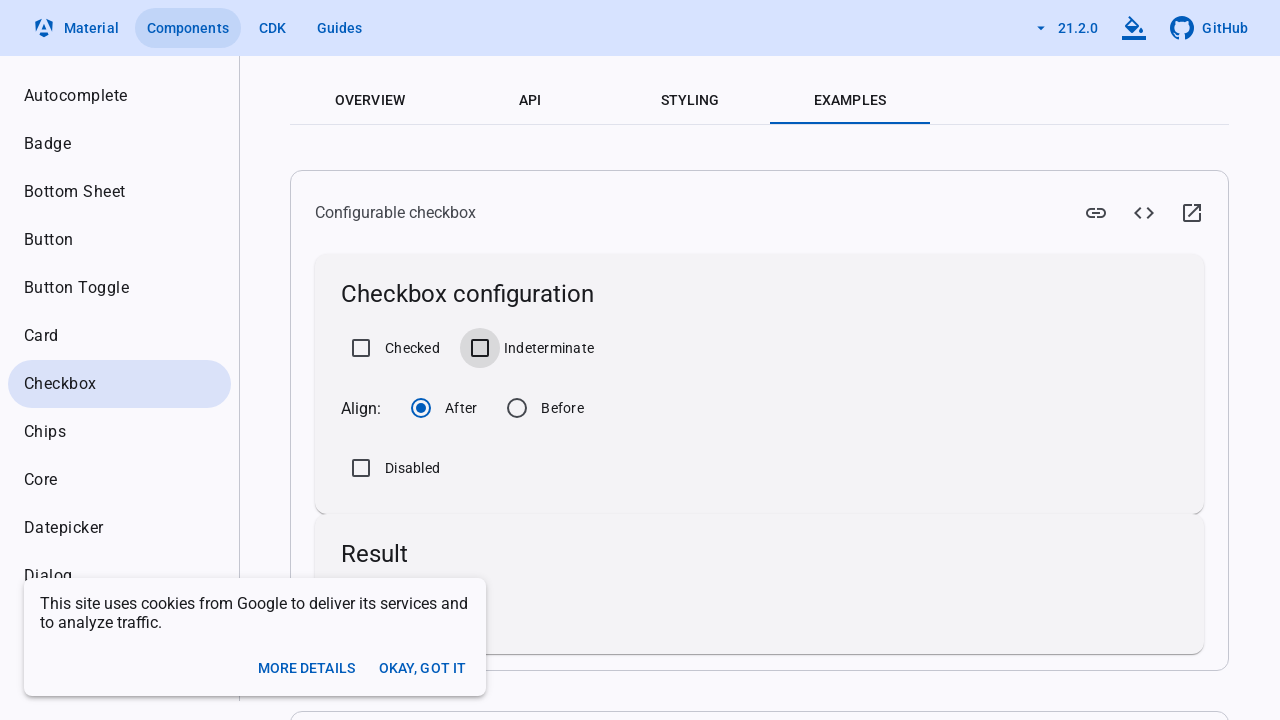

Asserted 'Indeterminate' checkbox is deselected
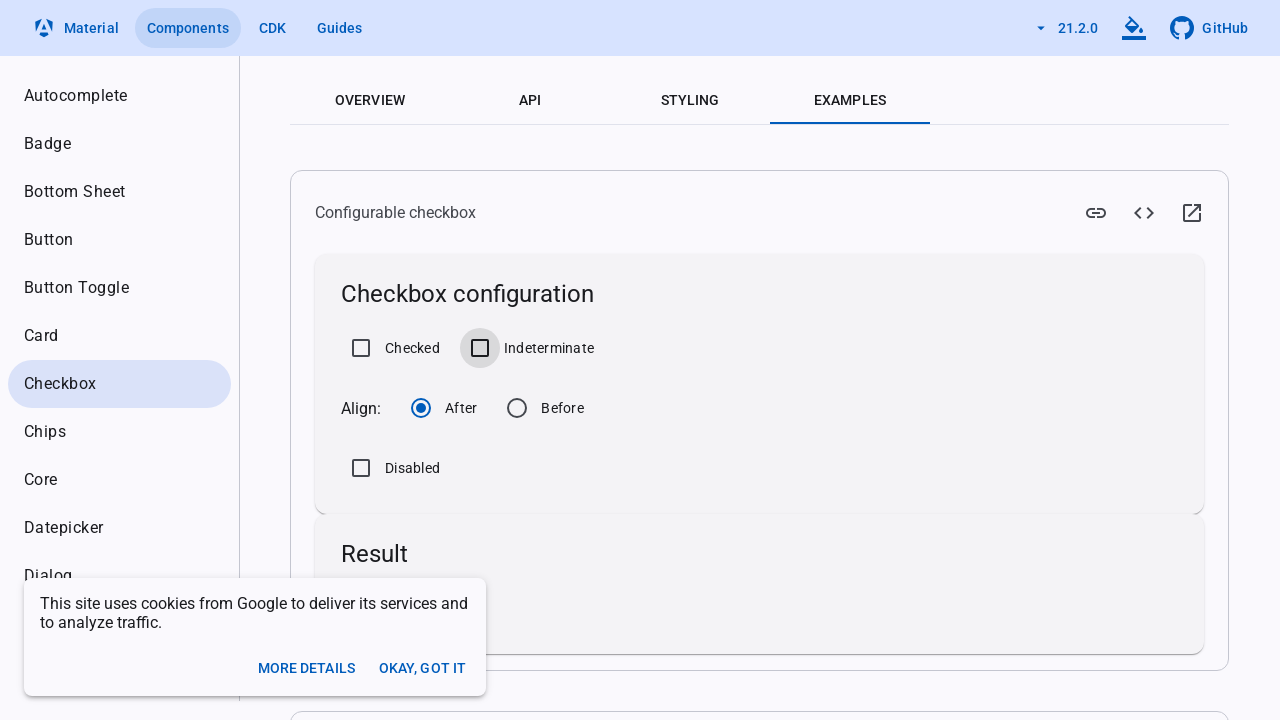

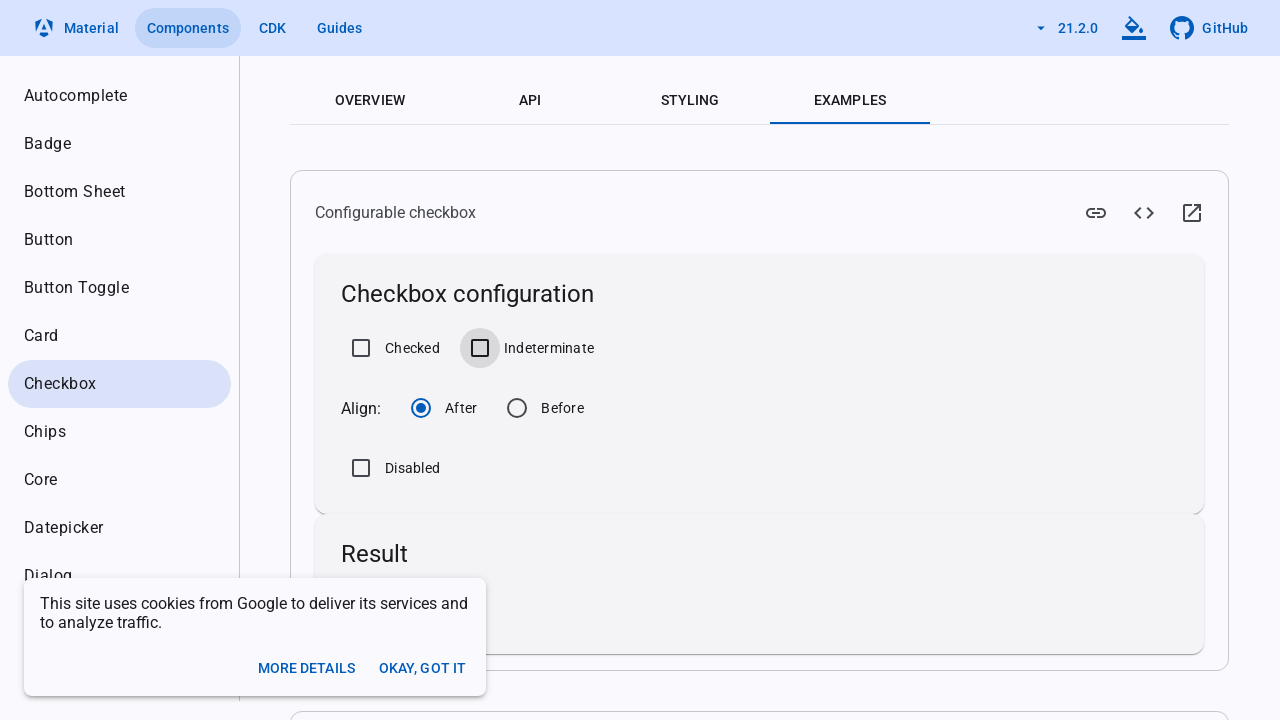